Tests clicking a delete link in a table on the challenging DOM page

Starting URL: https://the-internet.herokuapp.com/challenging_dom

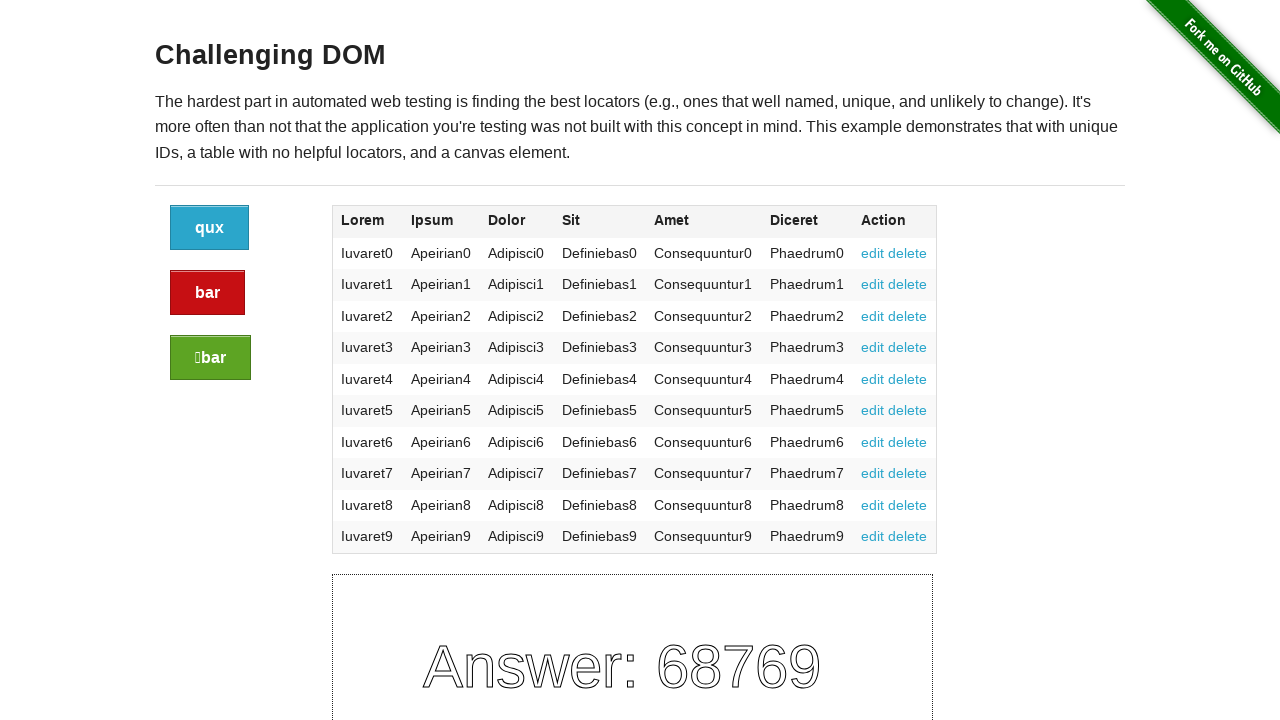

Navigated to the challenging DOM page
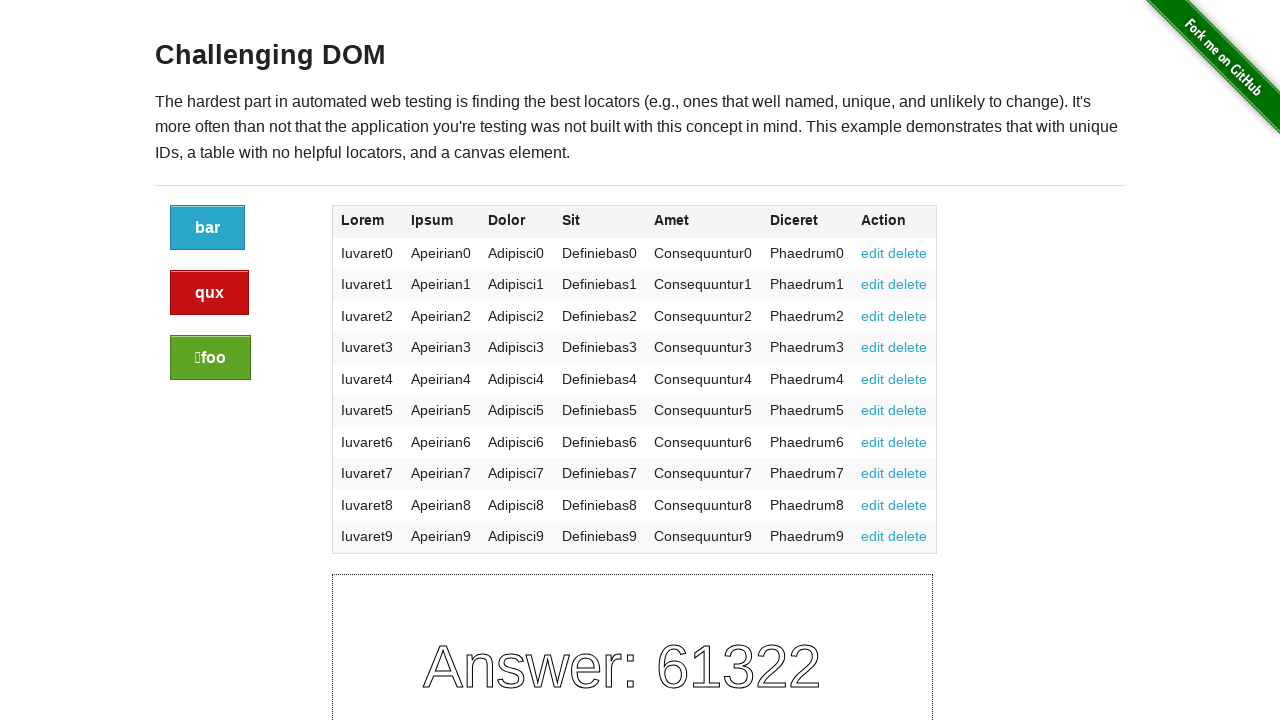

Clicked delete link in the 4th row of the table at (908, 347) on xpath=./html/body/div[2]/div/div/div/div/div[2]/table/tbody/tr[4]/td[7]/a[2]
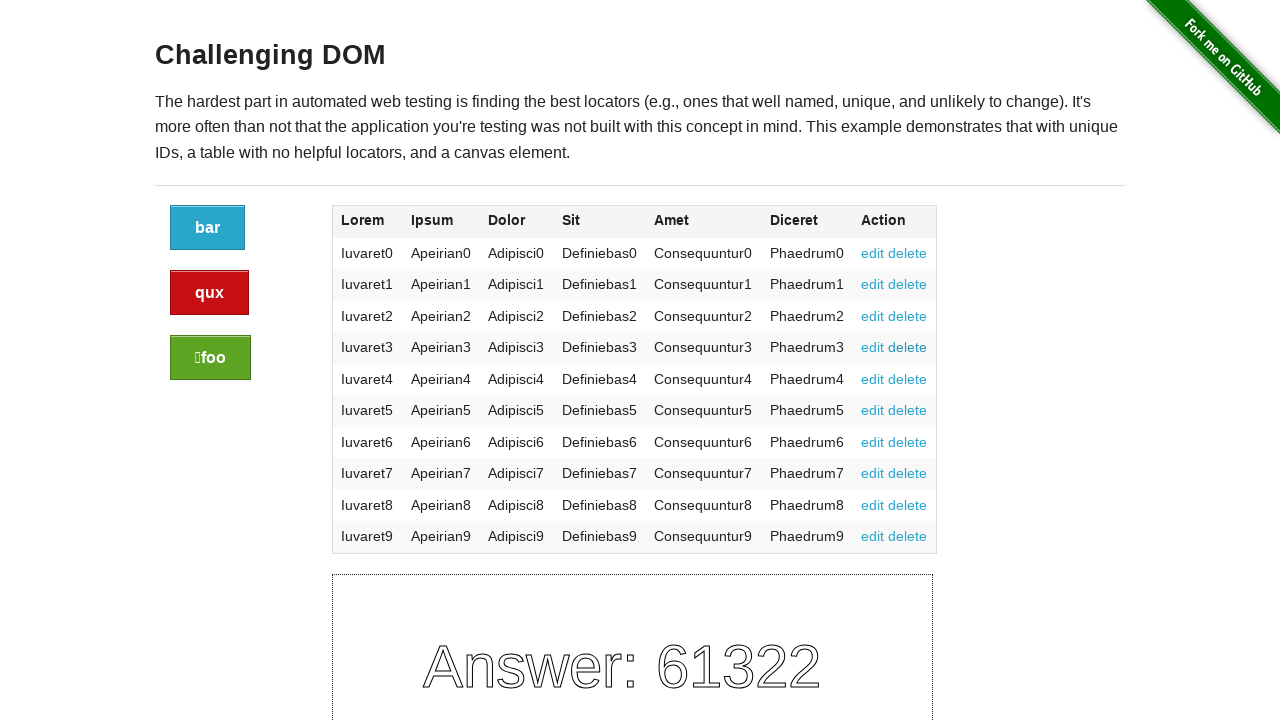

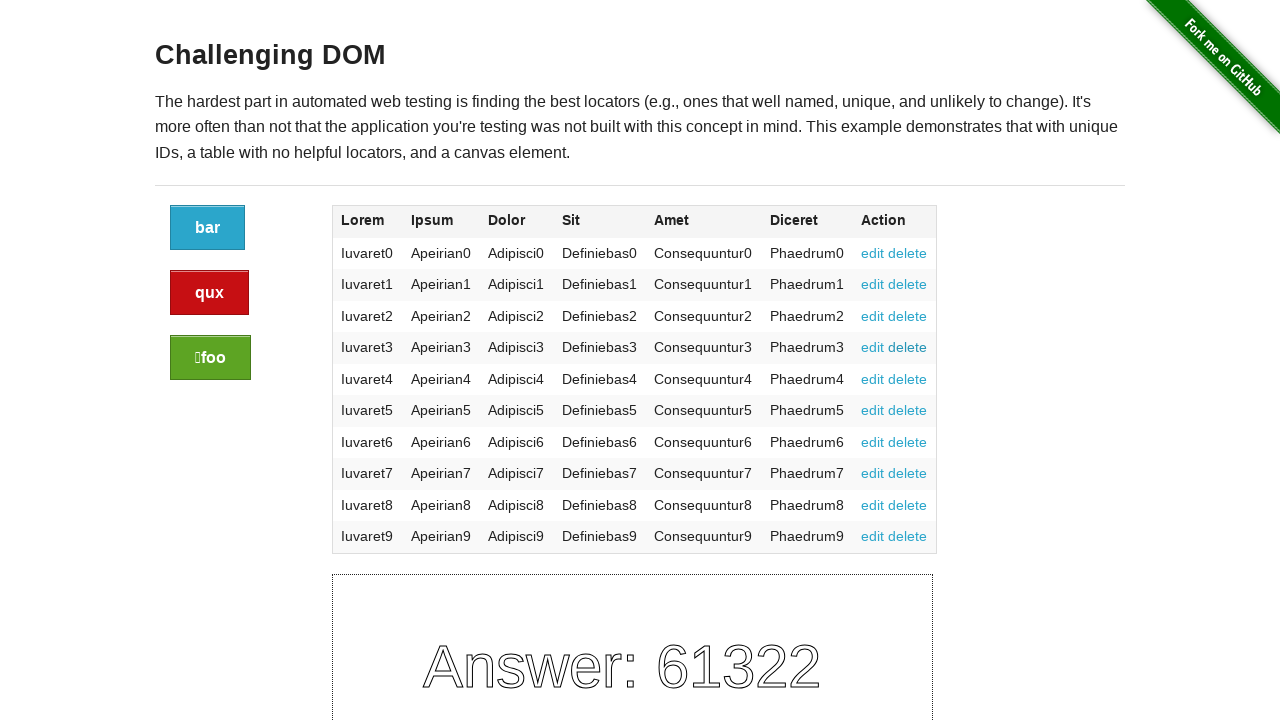